Tests navigation to the "Суспільство" (Society) news section on ukr.net and verifies the page header displays correctly

Starting URL: https://www.ukr.net/

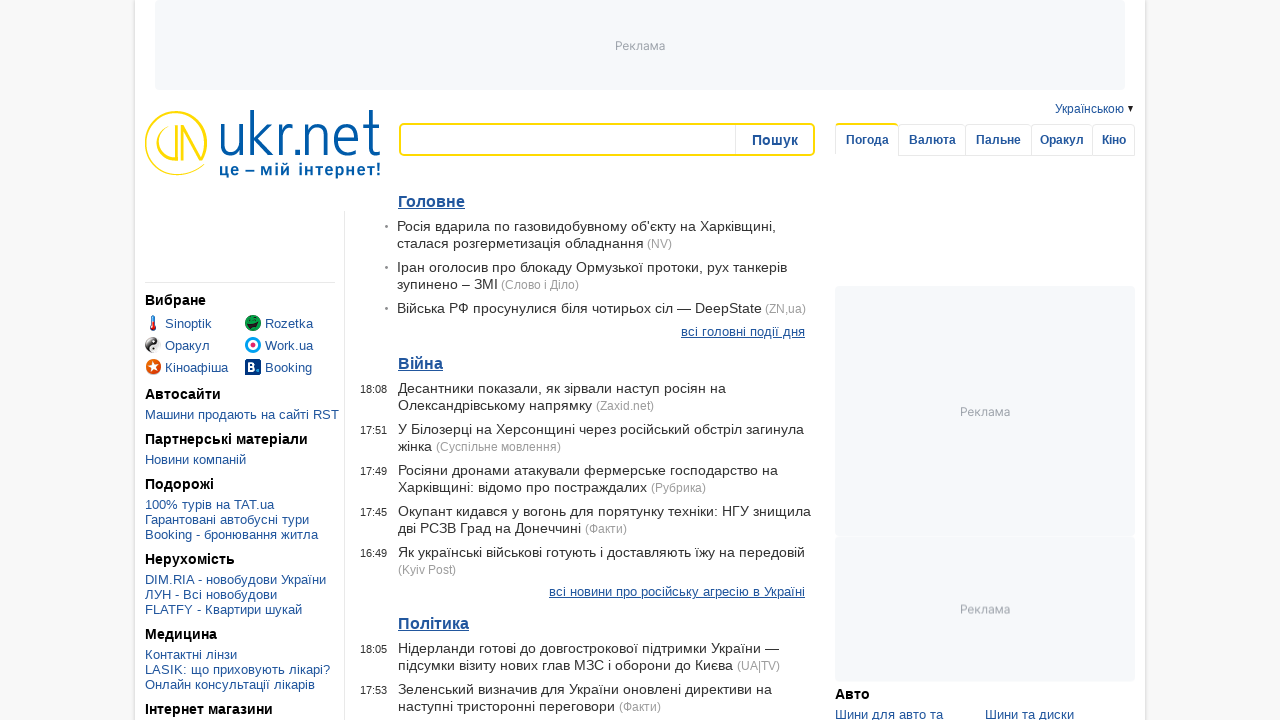

Clicked on 'Суспільство' (Society) section link at (448, 360) on text=Суспільство
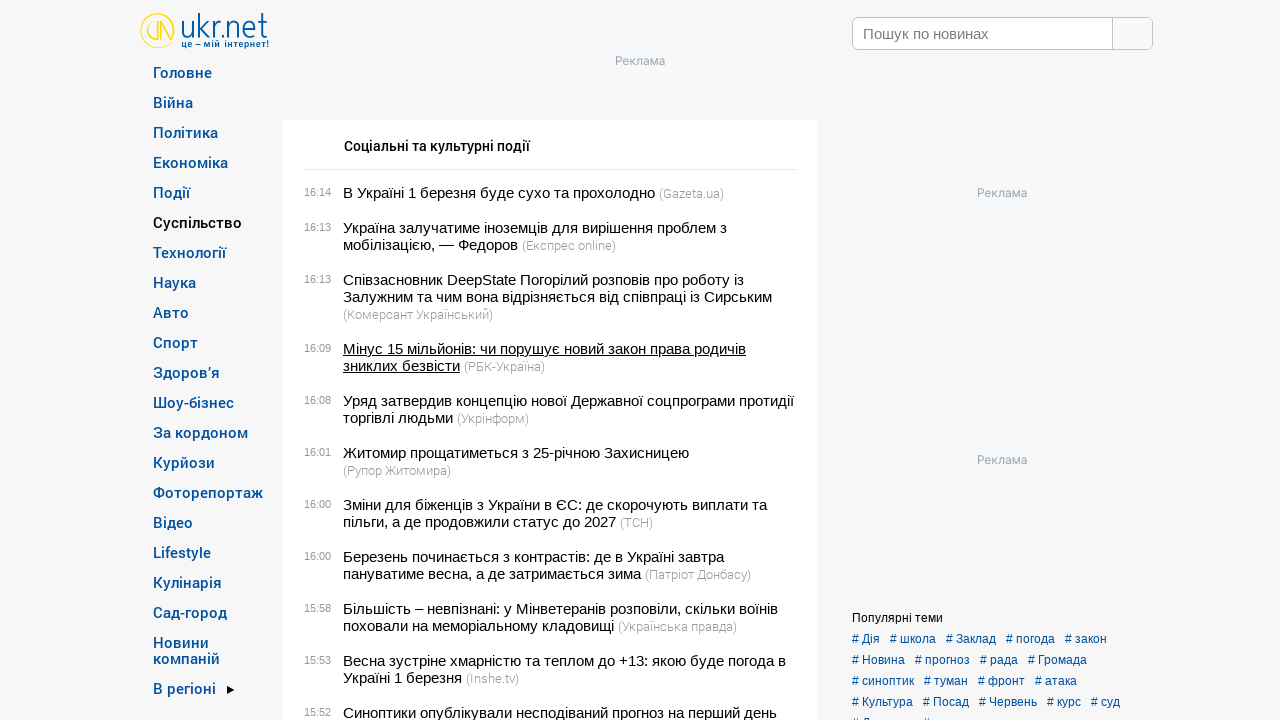

Page header loaded - 'Суспільство' section page displayed
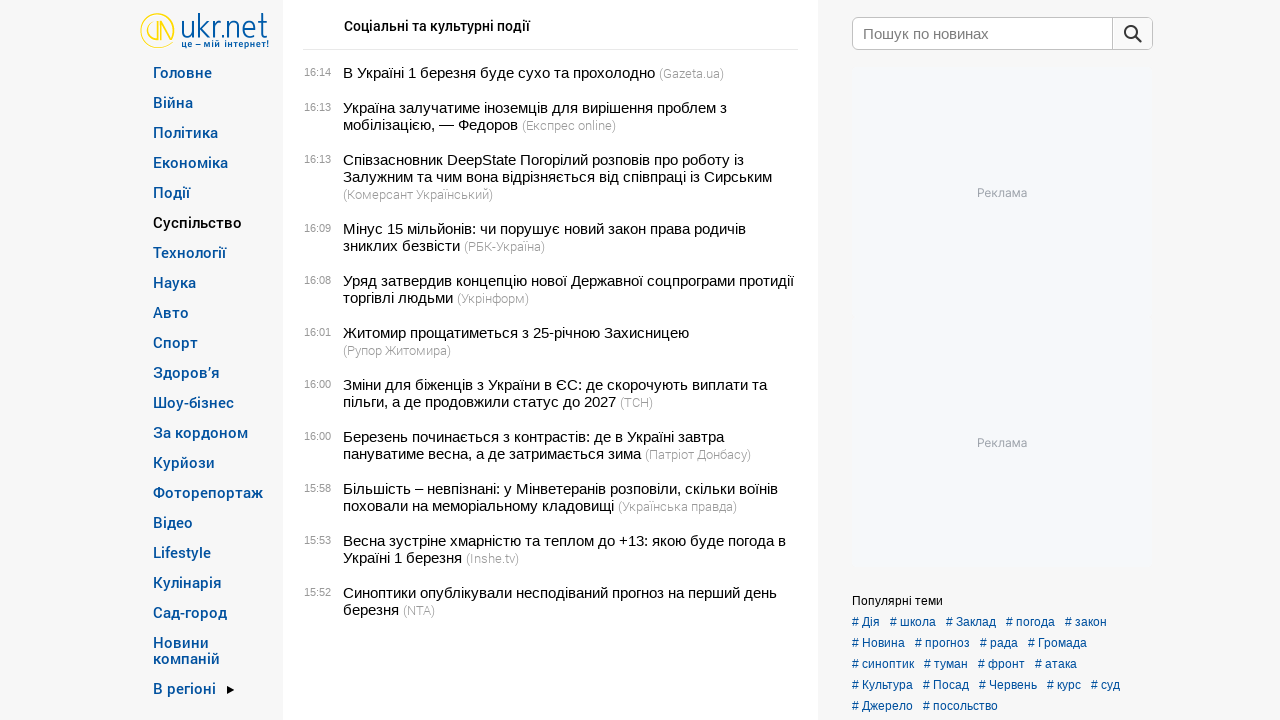

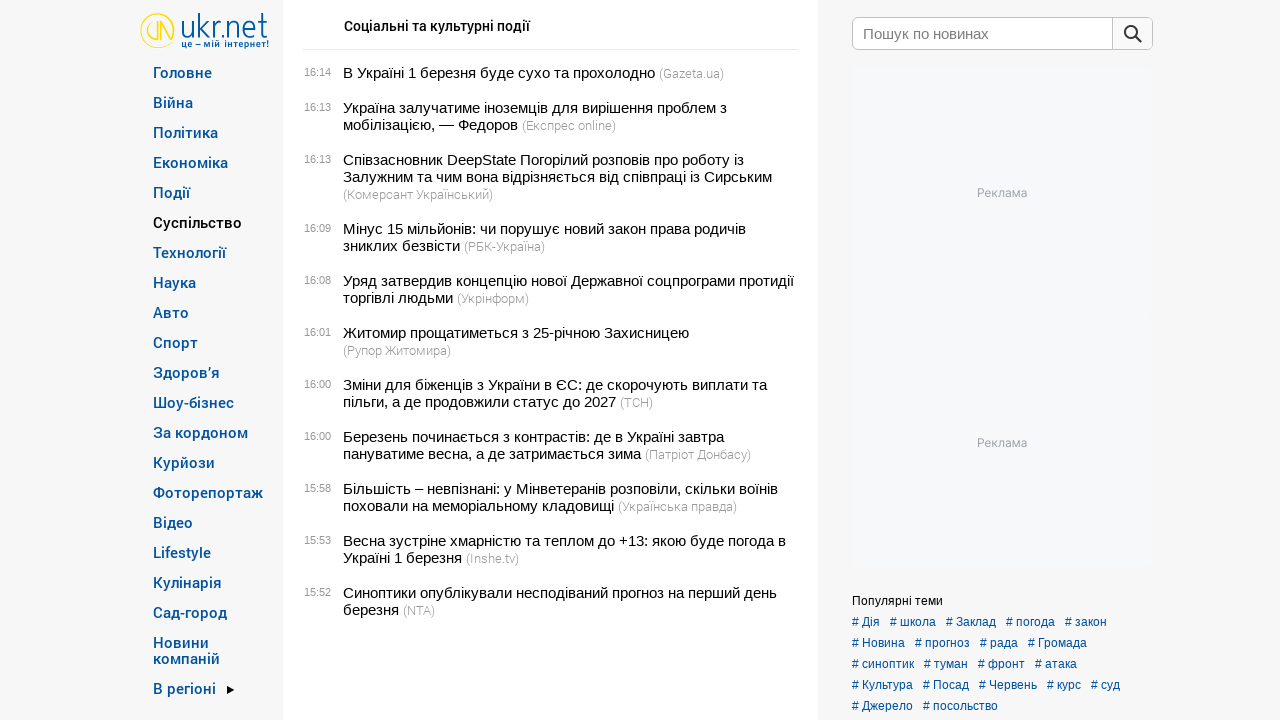